Tests the droppable interaction feature by navigating through different tabs (Revertable, Prevent Propagation, Accept, Simple) and verifying tab selection states.

Starting URL: https://demoqa.com/

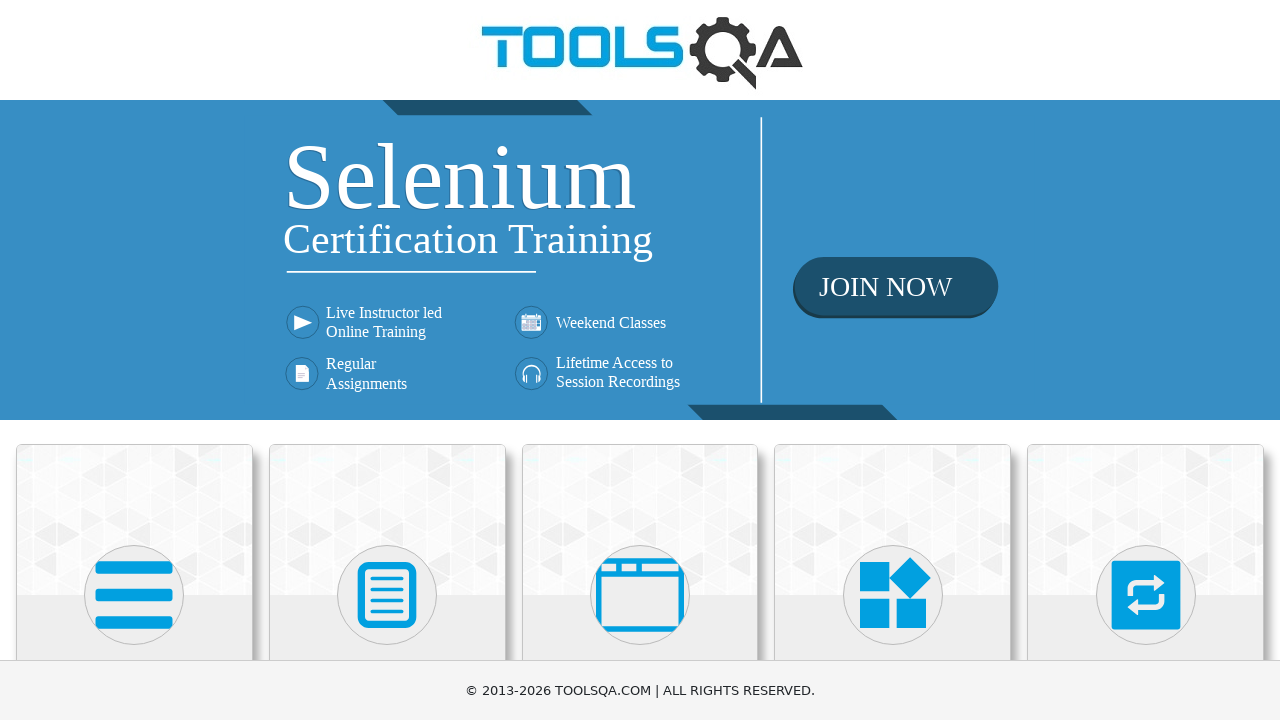

Clicked on Interactions category card at (1146, 360) on text=Interactions
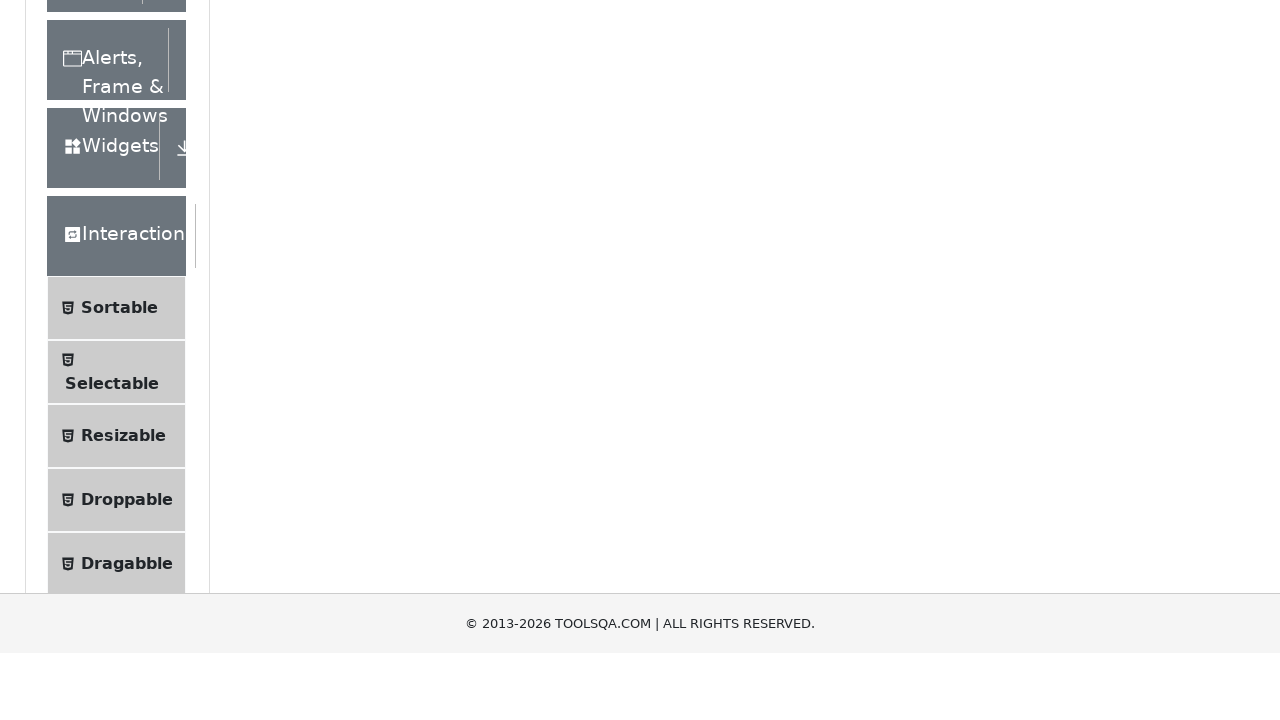

Clicked on Droppable menu item at (127, 411) on text=Droppable
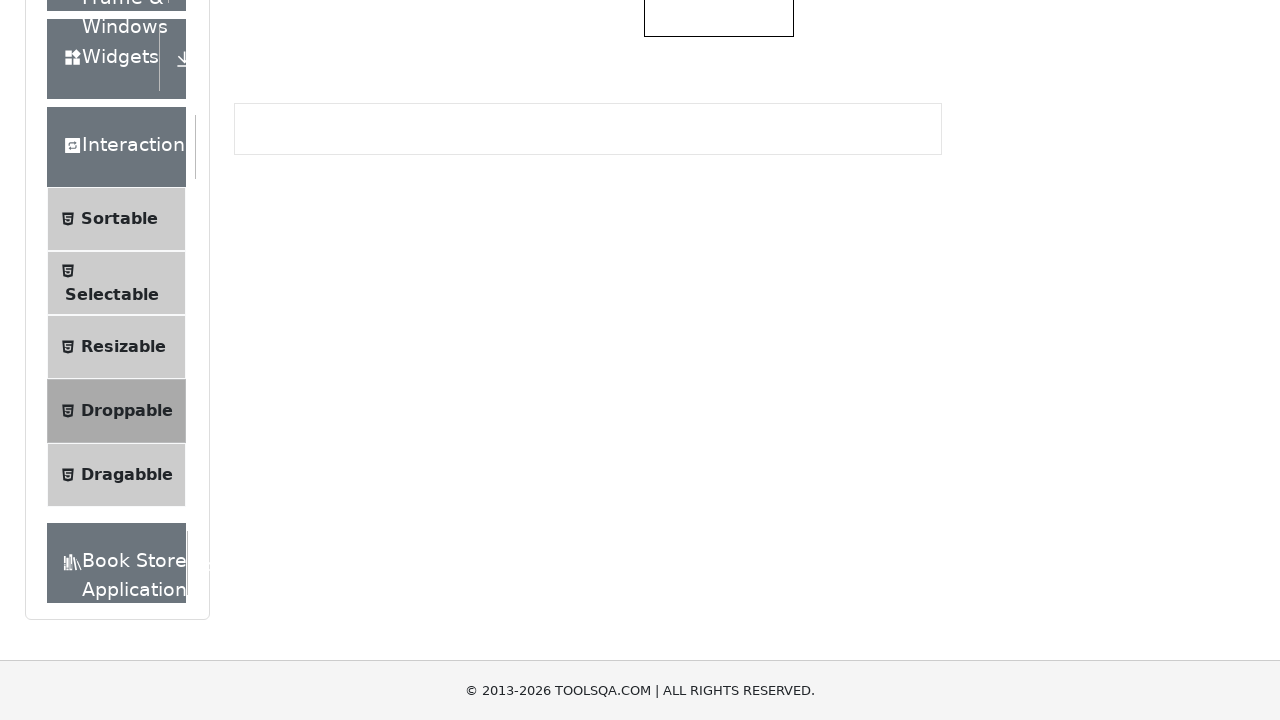

Clicked on Revertable tab at (696, 244) on #droppableExample-tab-revertable
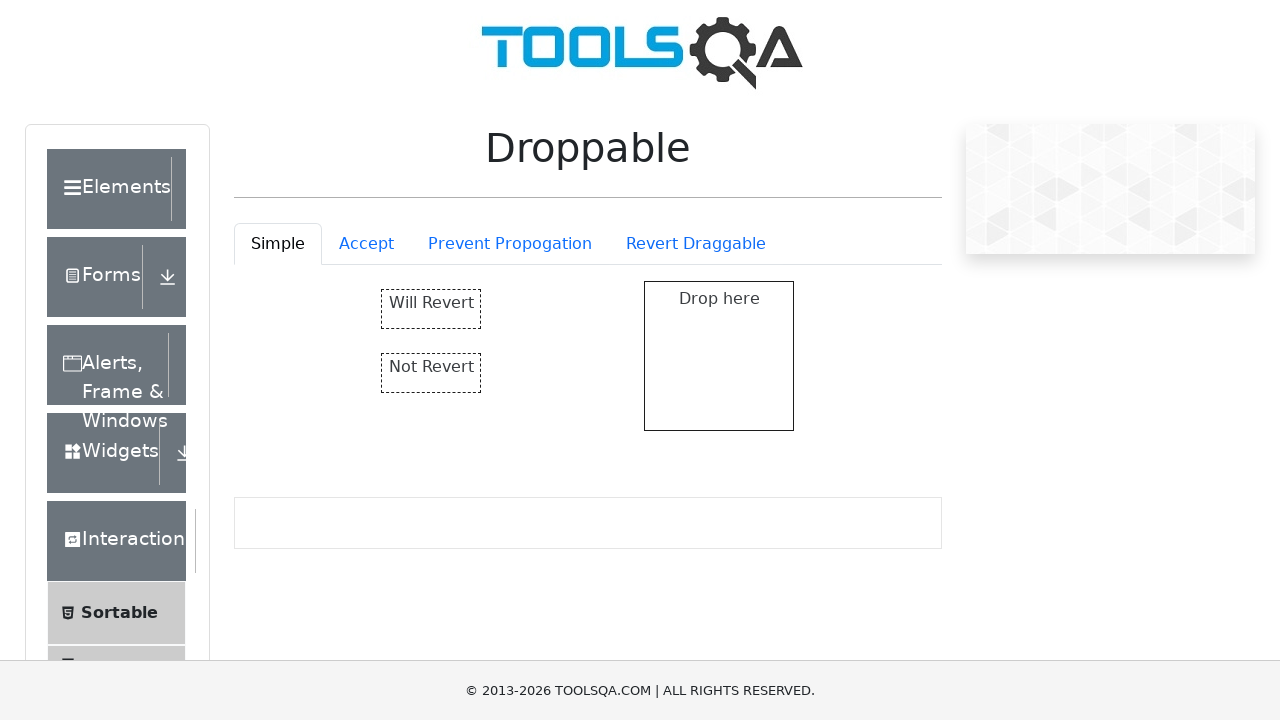

Revertable tab is now selected
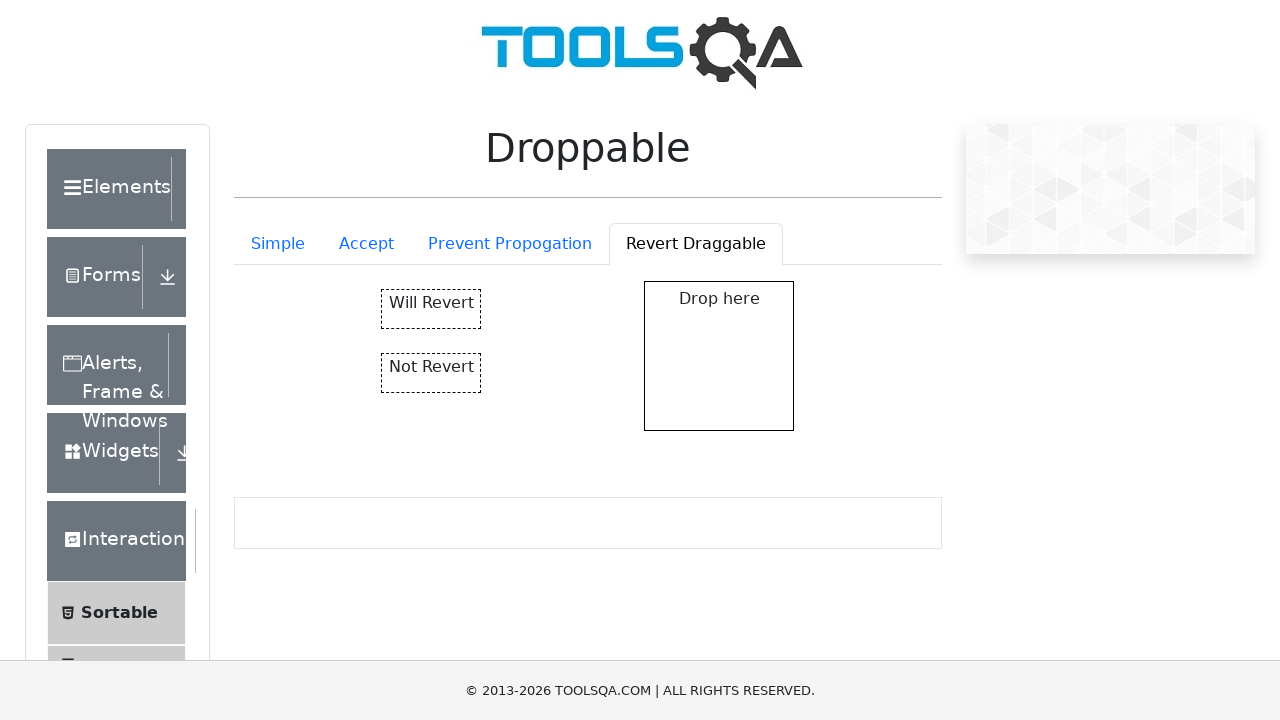

Clicked on Prevent Propagation tab at (510, 244) on #droppableExample-tab-preventPropogation
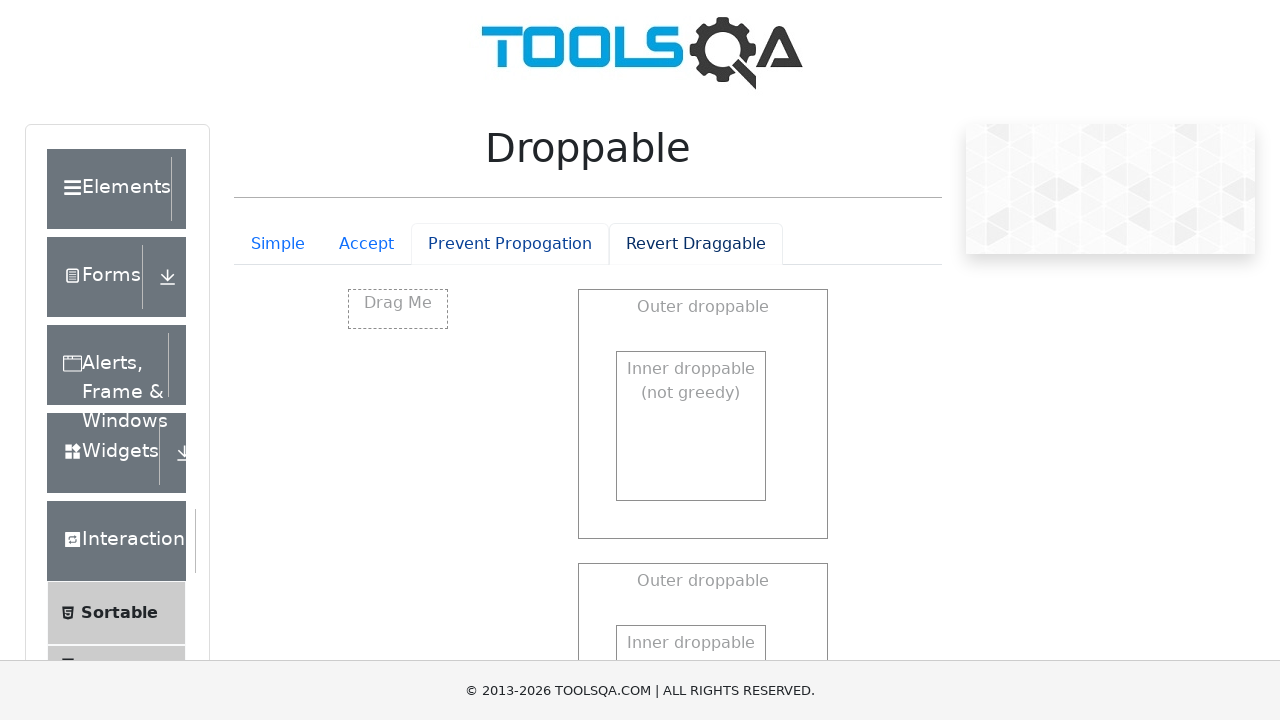

Prevent Propagation tab is now selected
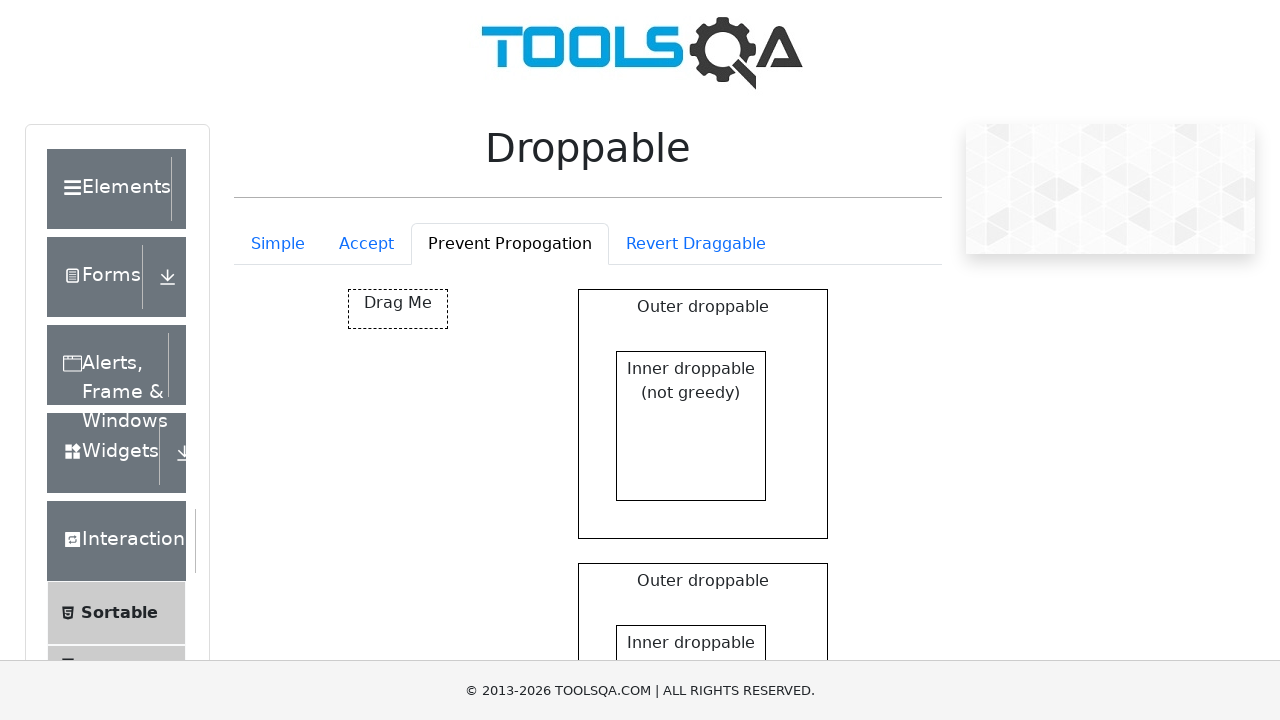

Clicked on Accept tab at (366, 244) on #droppableExample-tab-accept
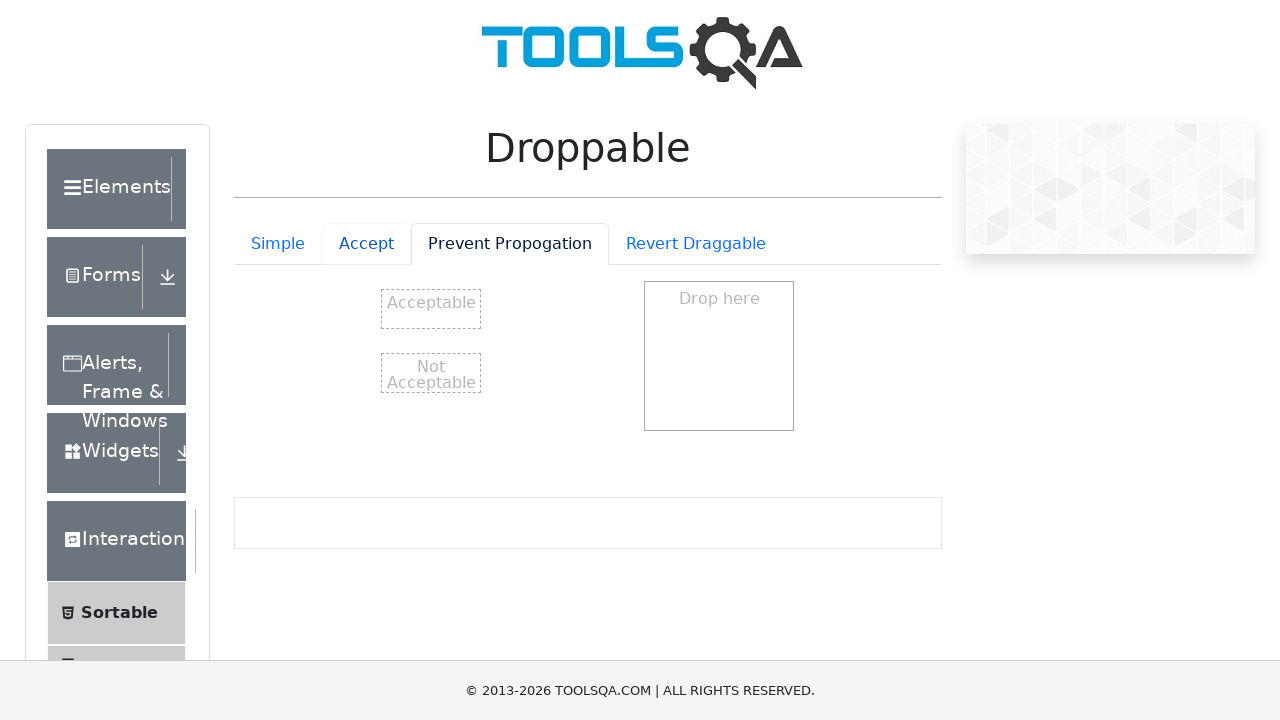

Accept tab is now selected
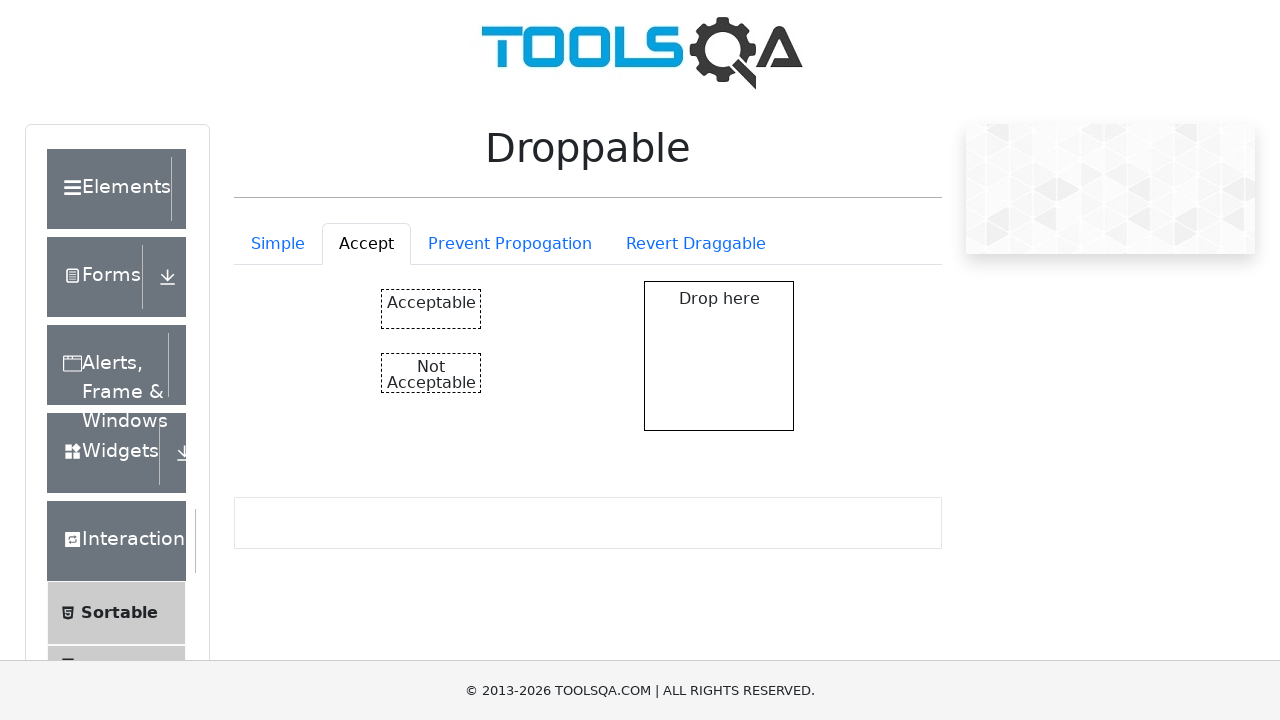

Clicked on Simple tab at (278, 244) on #droppableExample-tab-simple
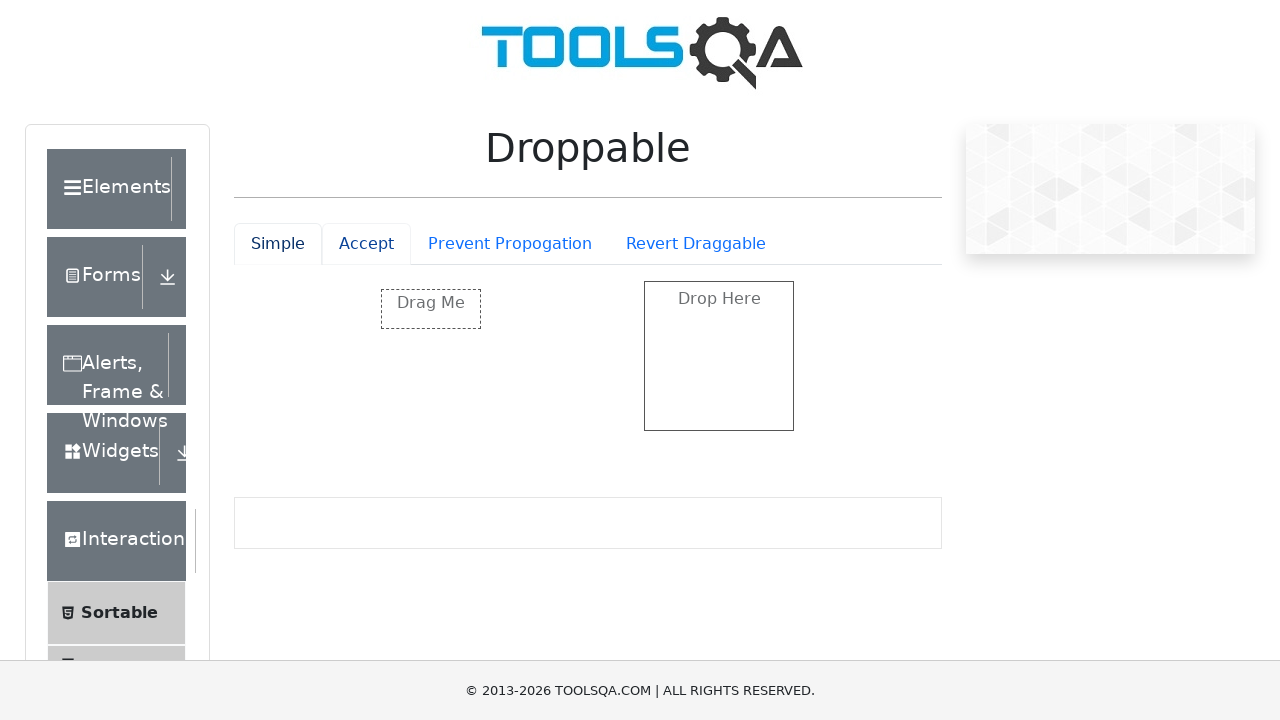

Simple tab is now selected
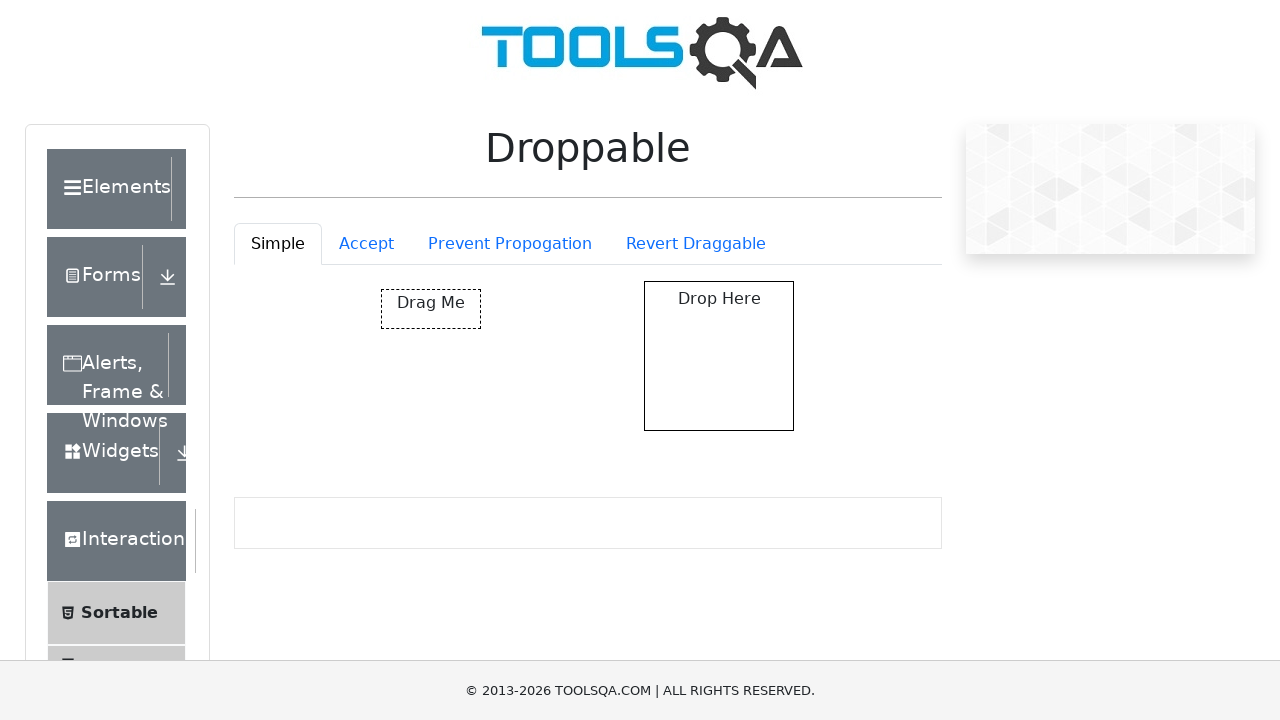

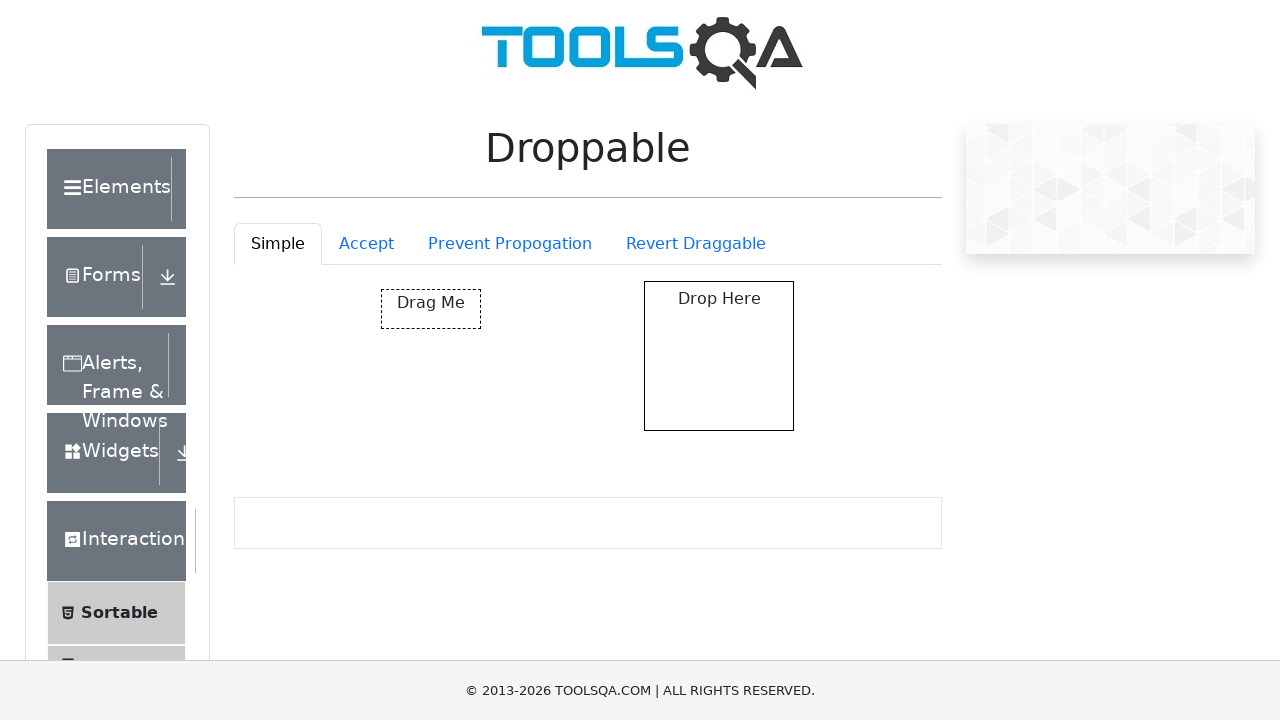